Tests the text input functionality by entering a new button name in the input field and clicking the button to verify it updates with the new text

Starting URL: http://uitestingplayground.com/textinput

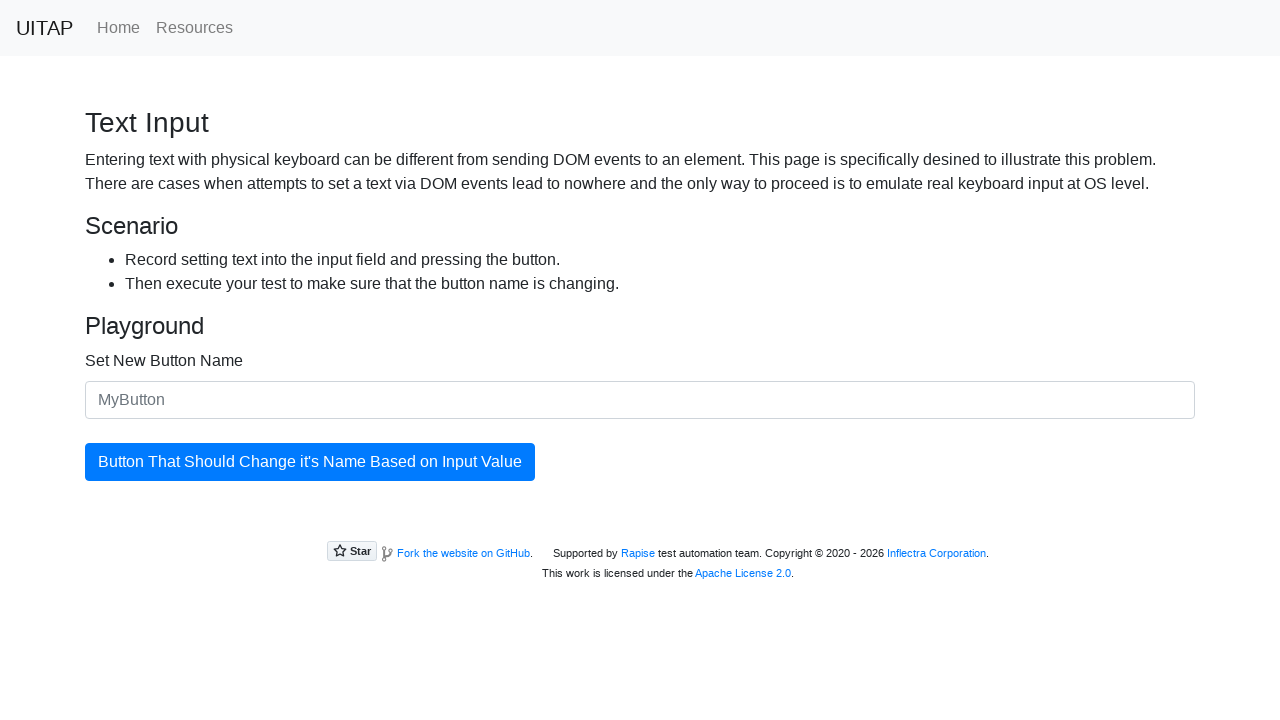

Entered 'SkyPro' in the text input field on #newButtonName
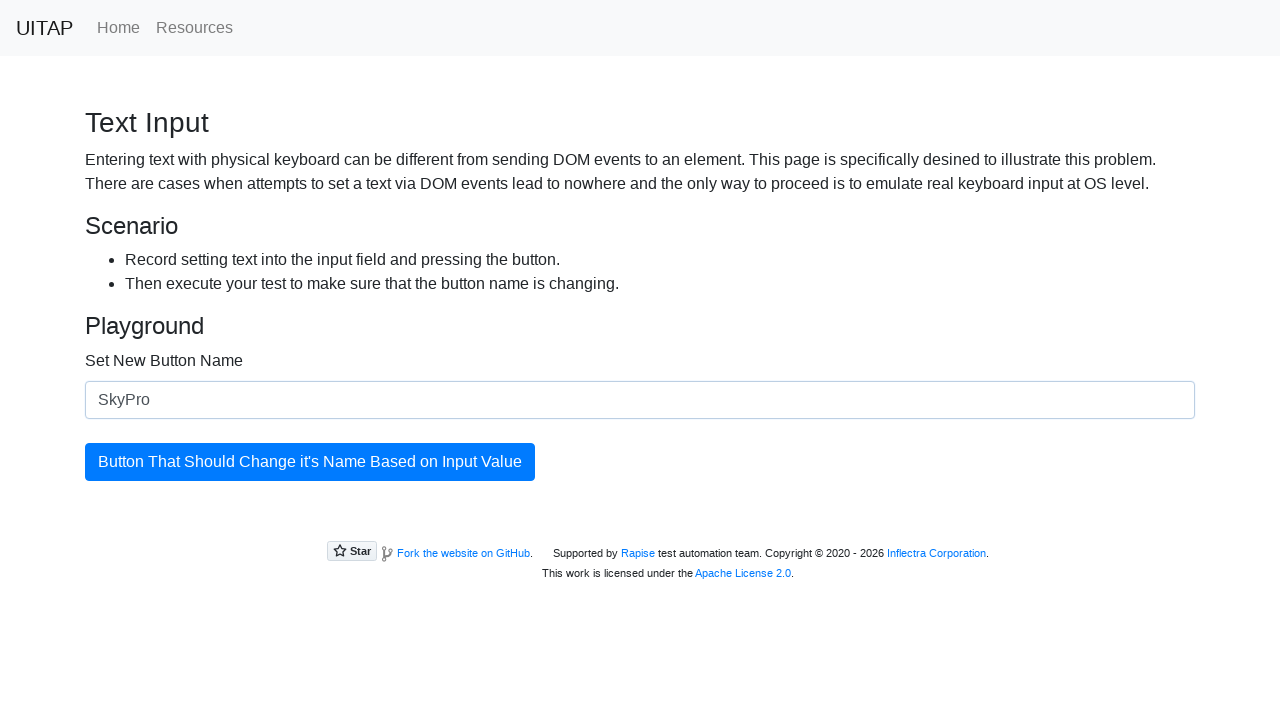

Clicked the button to update its name at (310, 462) on #updatingButton
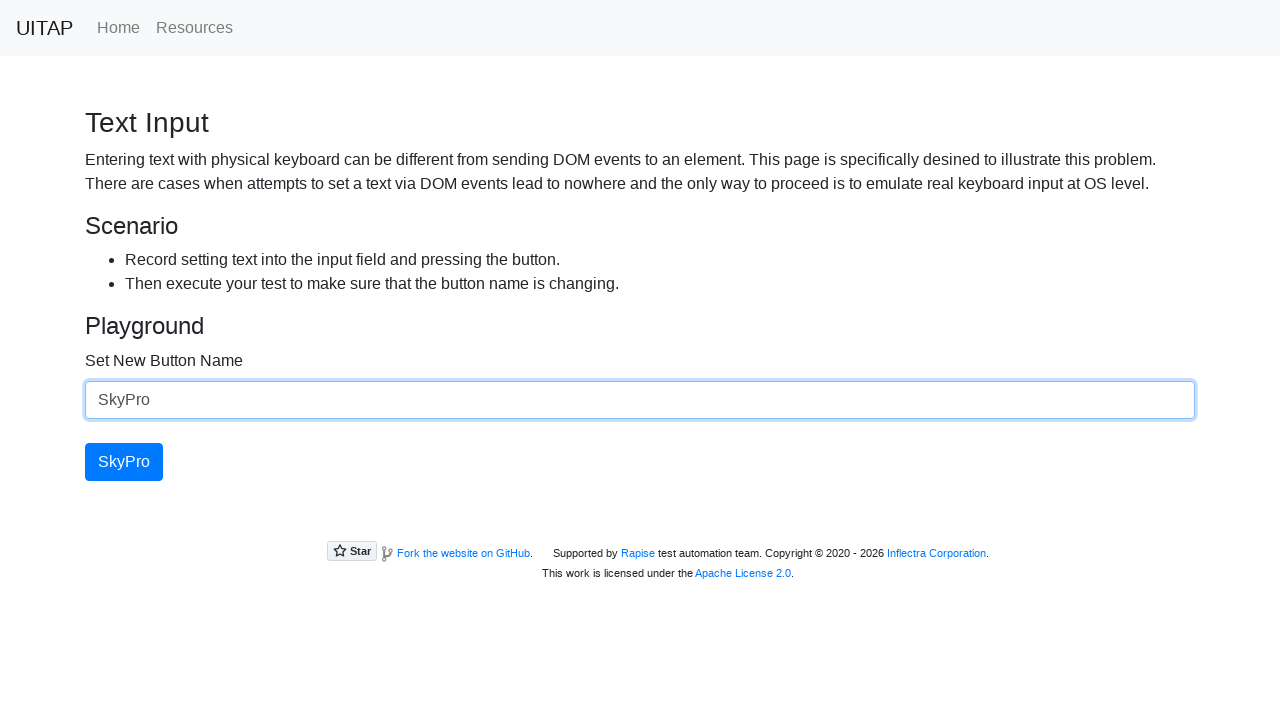

Verified button text has been updated to 'SkyPro'
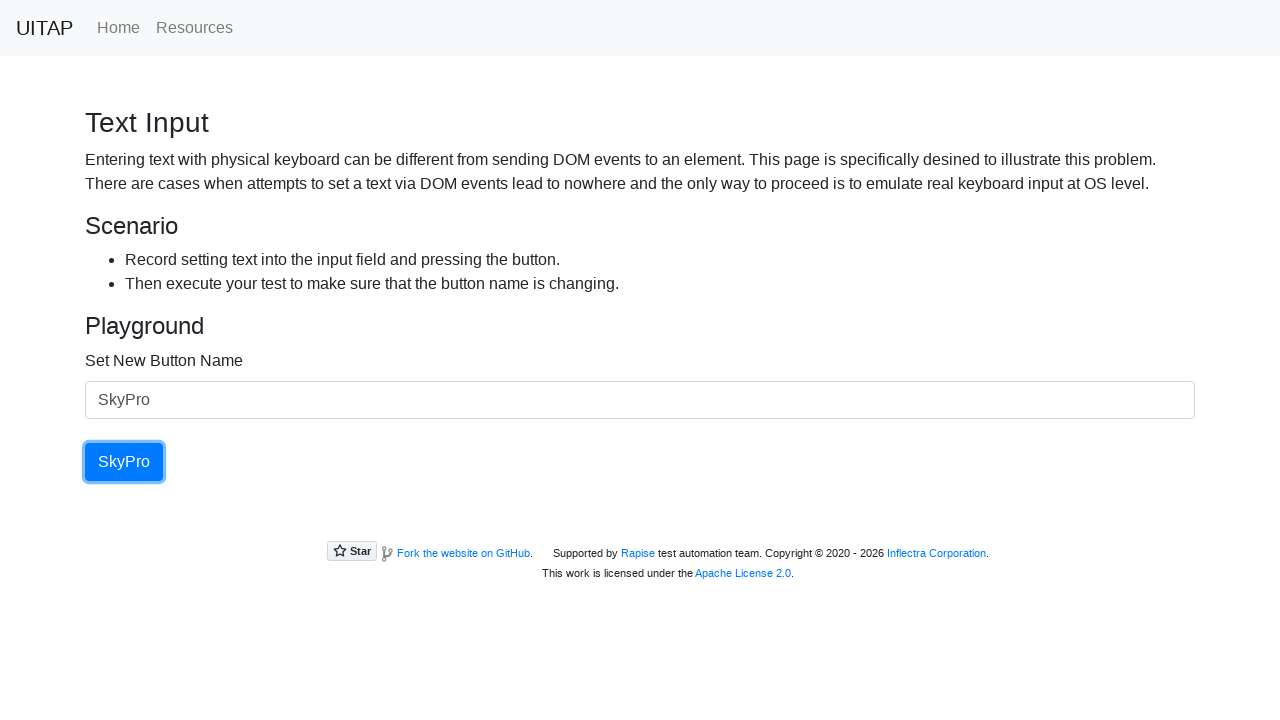

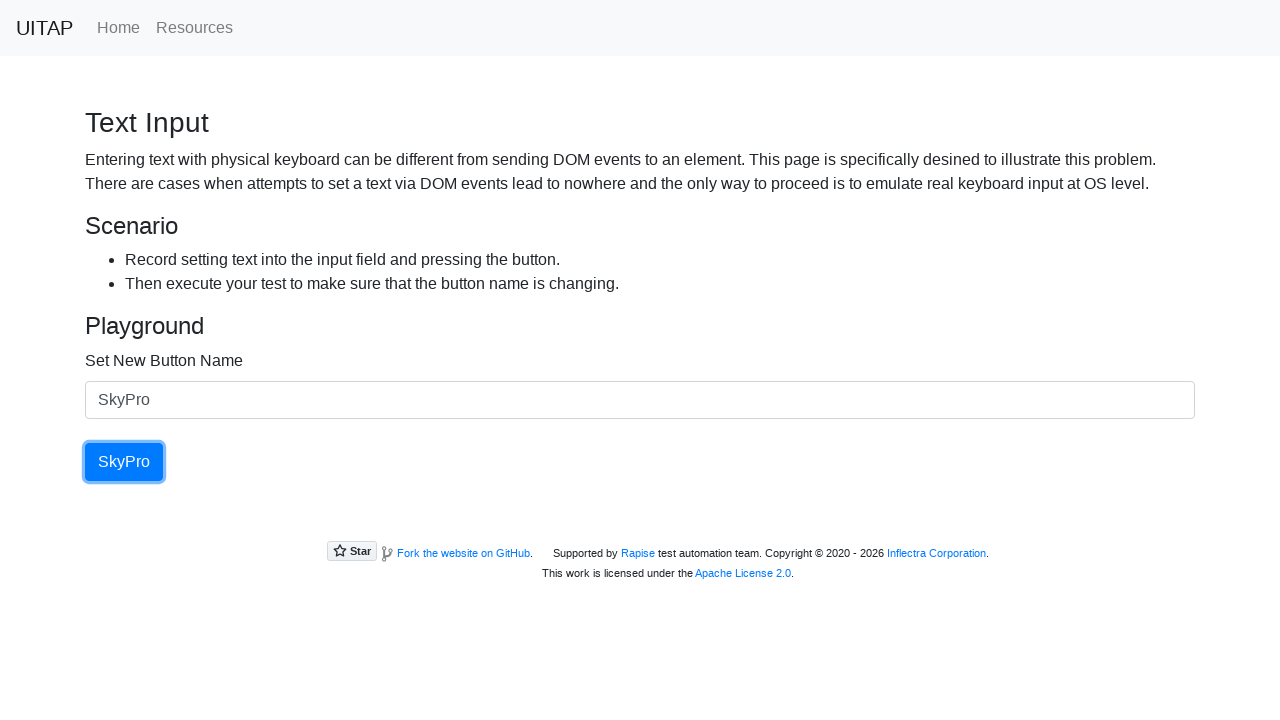